Tests registration form by filling all required input fields dynamically and submitting the form

Starting URL: http://suninjuly.github.io/registration2.html

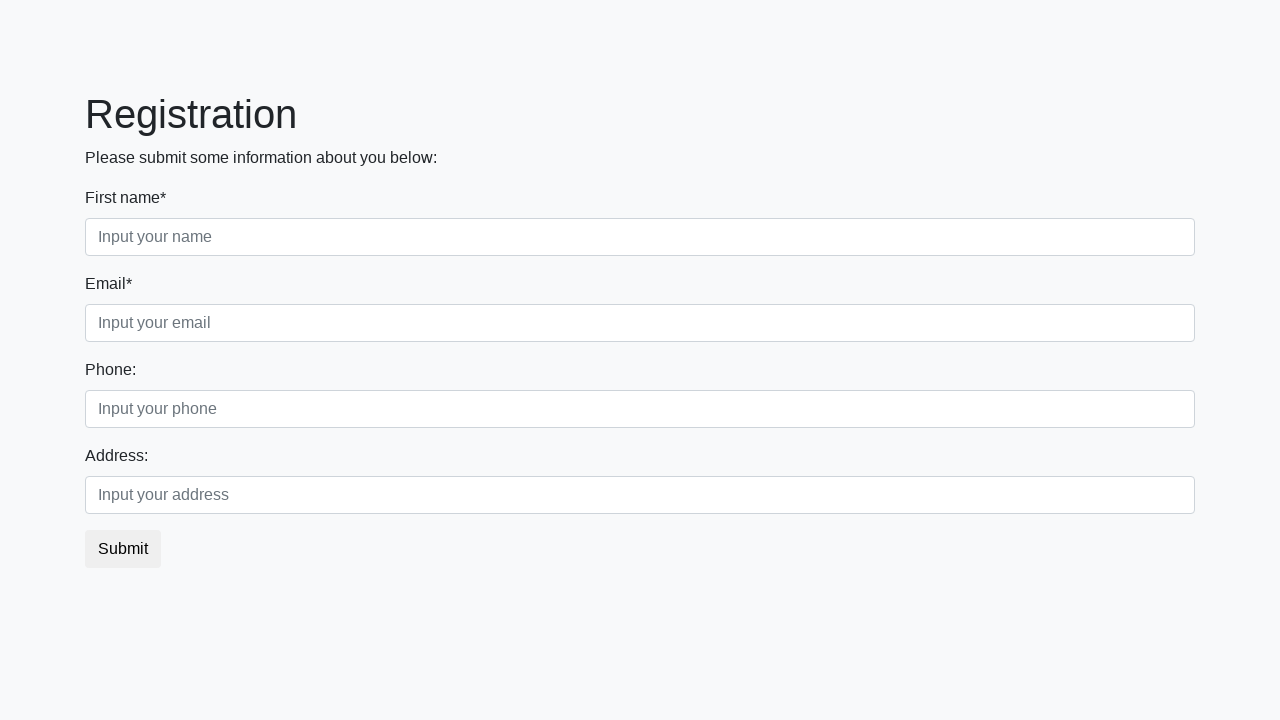

Located all required input fields on registration form
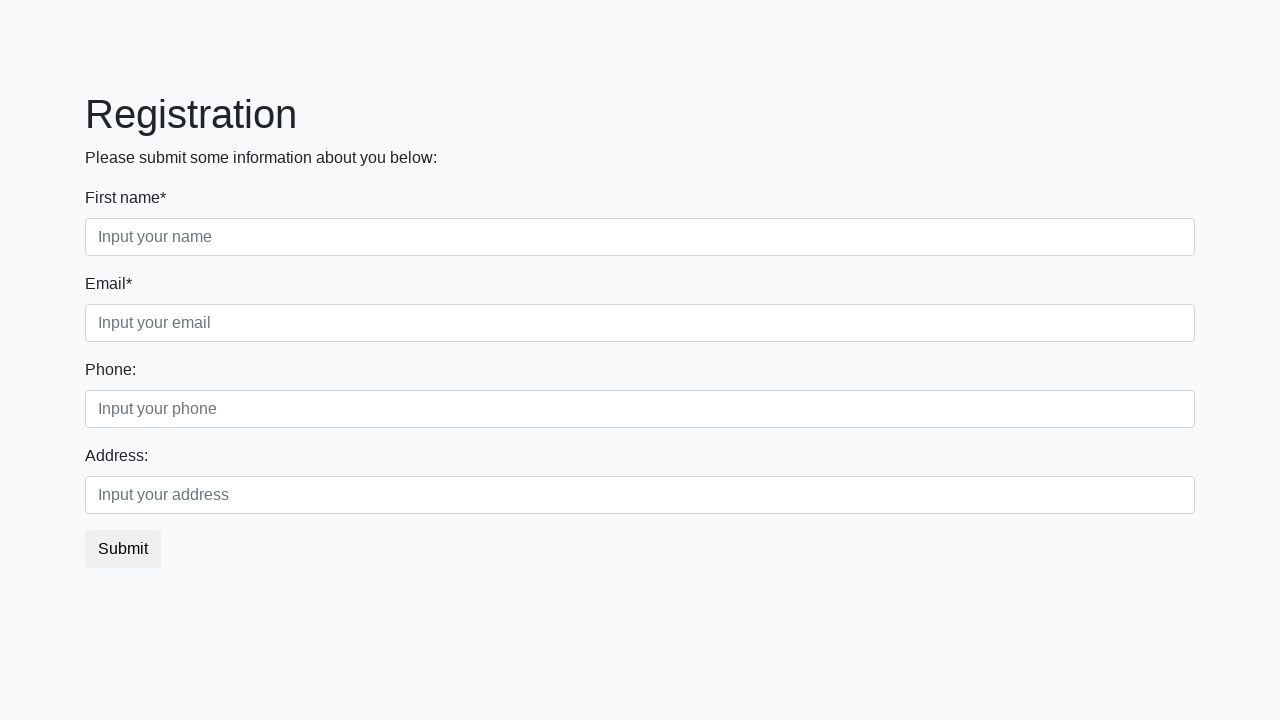

Found 2 required input fields
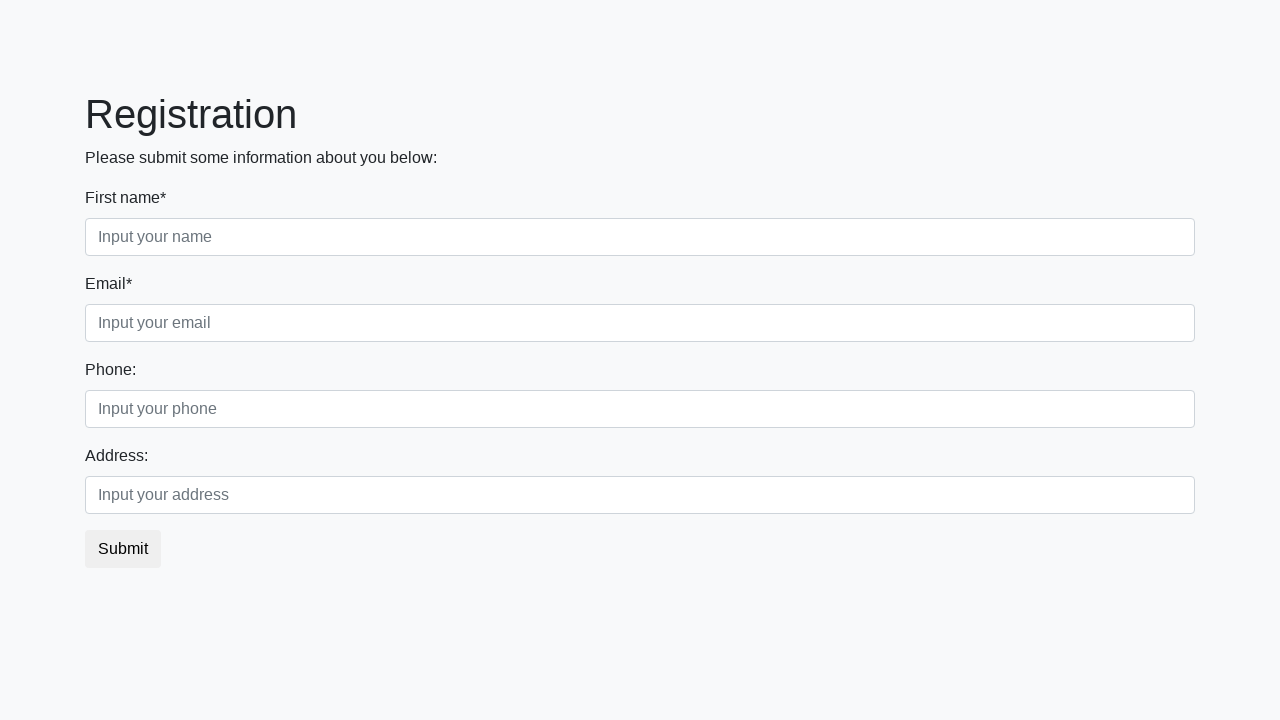

Filled required input field 1 with 'Hello' on input:required >> nth=0
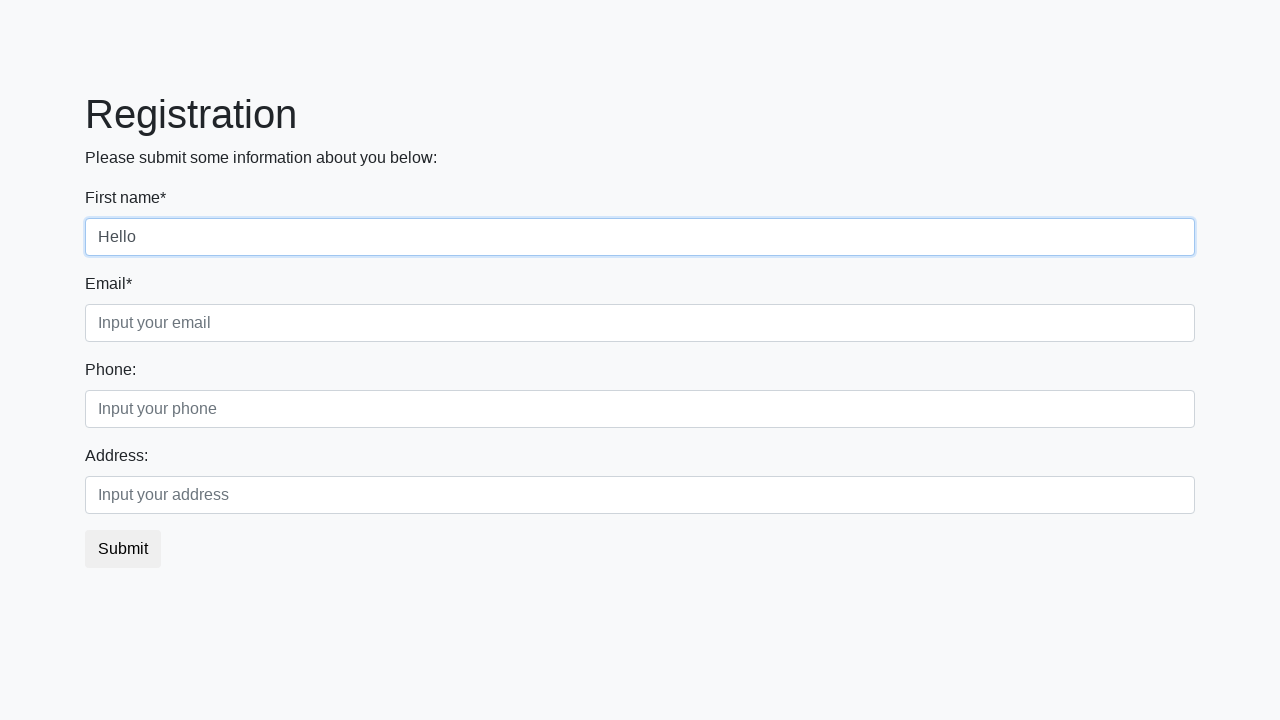

Filled required input field 2 with 'Hello' on input:required >> nth=1
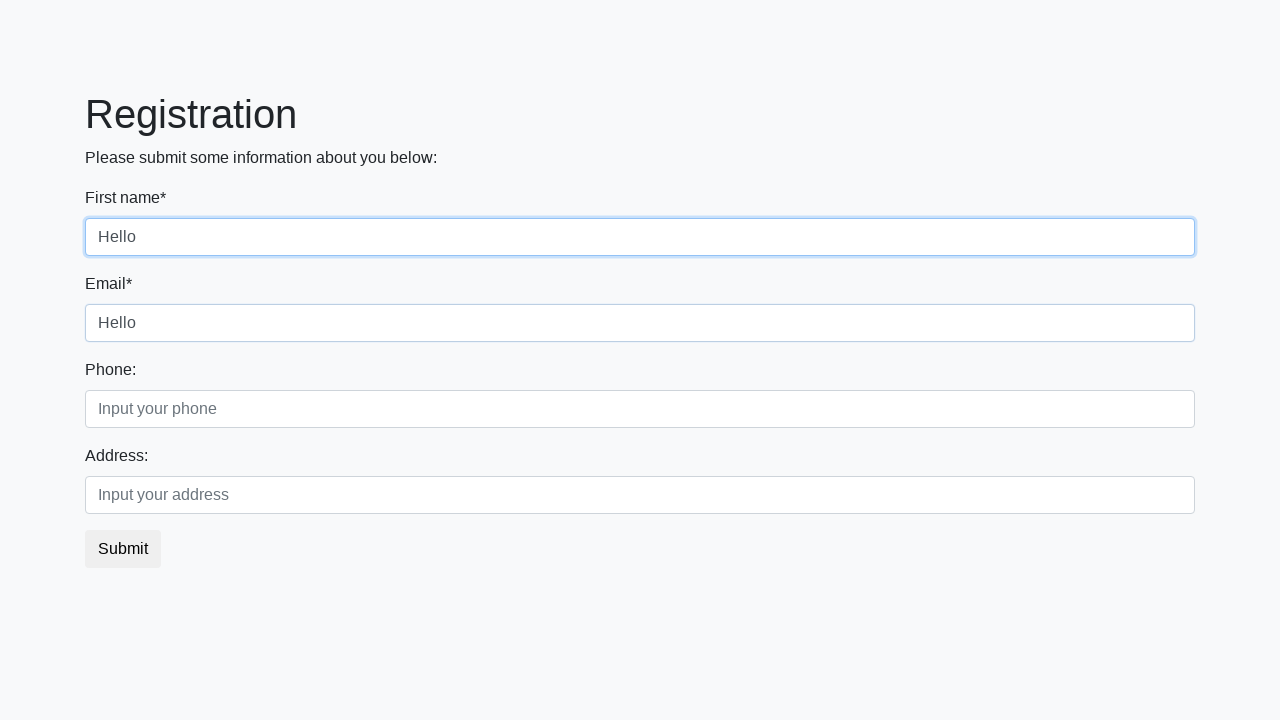

Clicked submit button to submit registration form at (123, 549) on .btn.btn-default
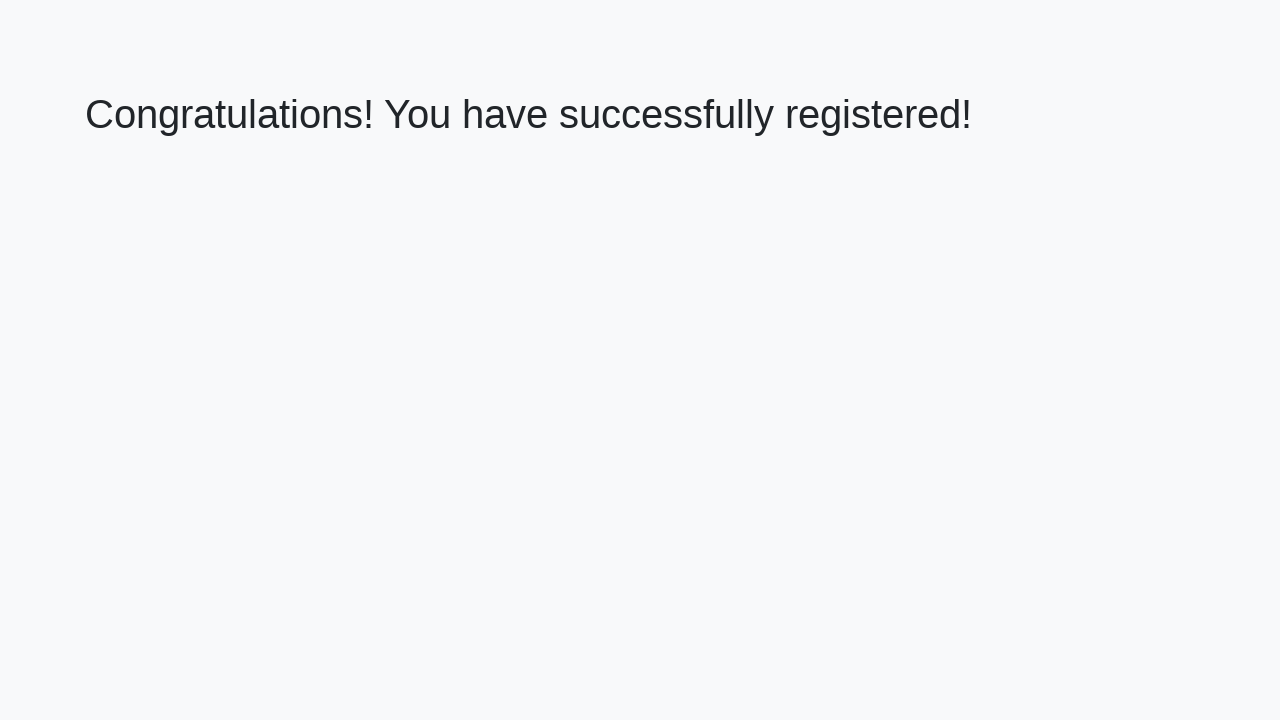

Success message header appeared after form submission
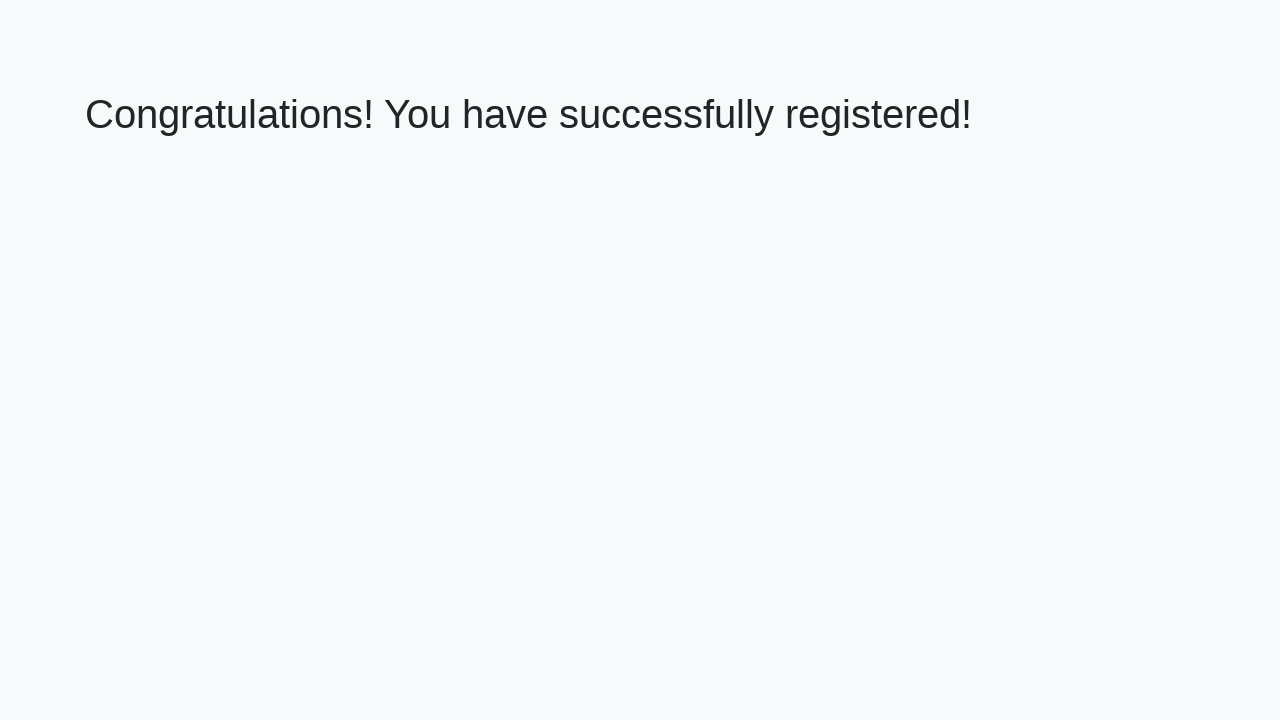

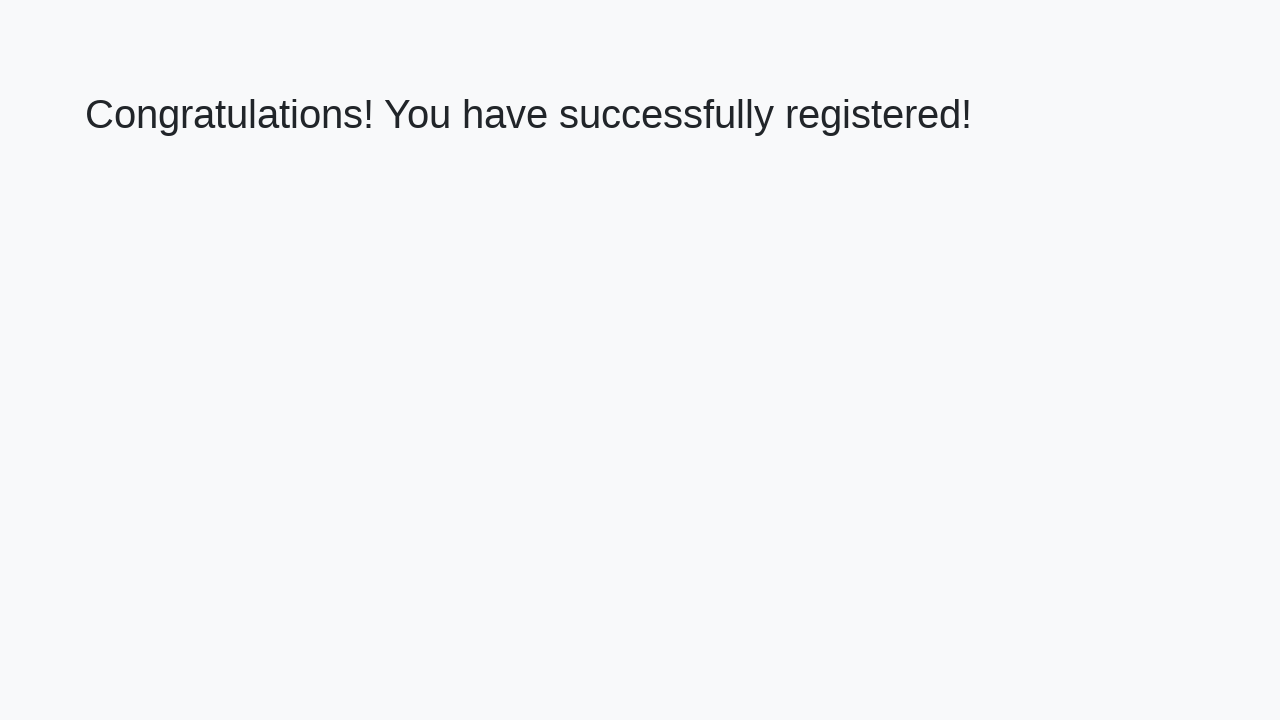